Tests iframe handling by switching between nested frames and filling form fields (first name, email, last name) within different frame contexts

Starting URL: https://letcode.in/frame

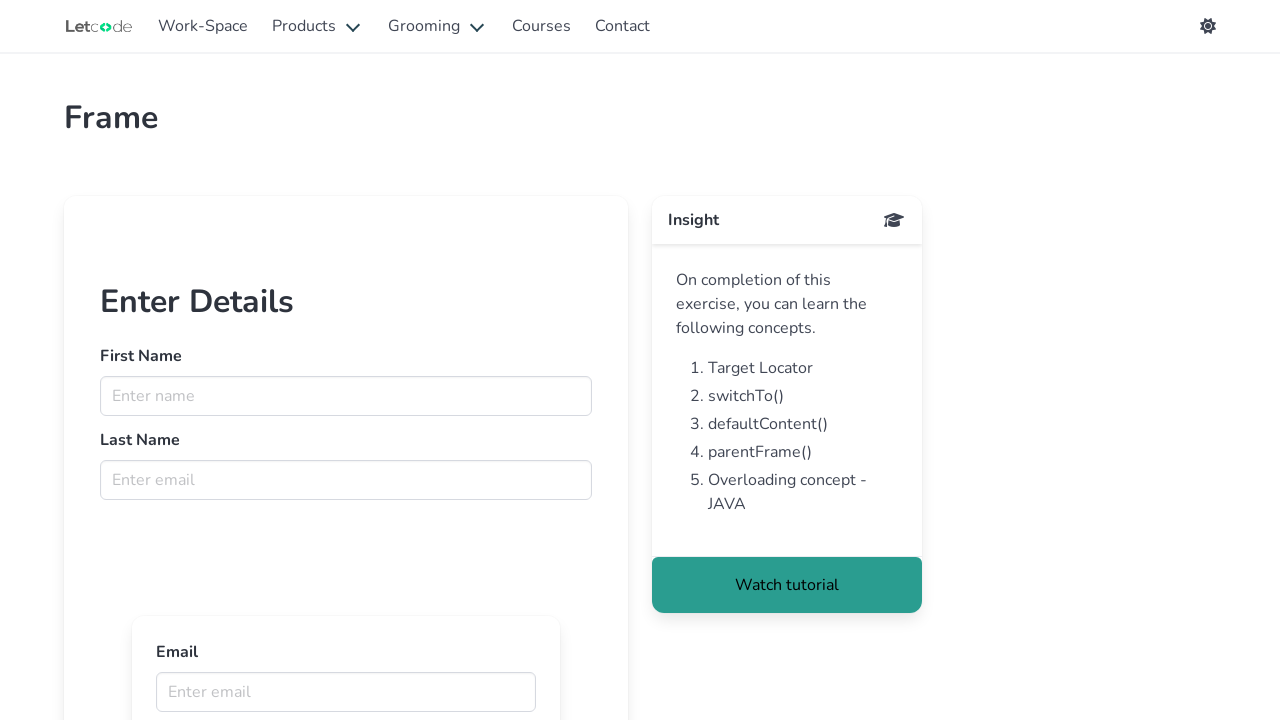

Waited 2 seconds for page to load
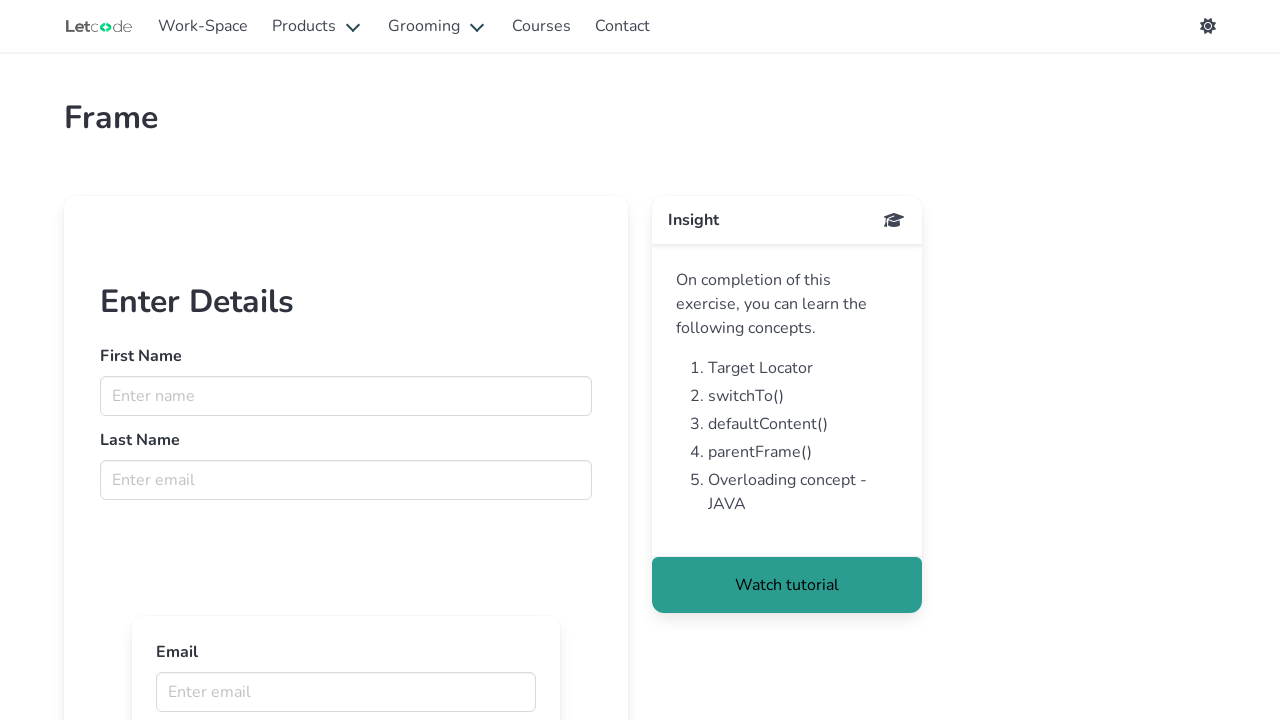

Selected first iframe
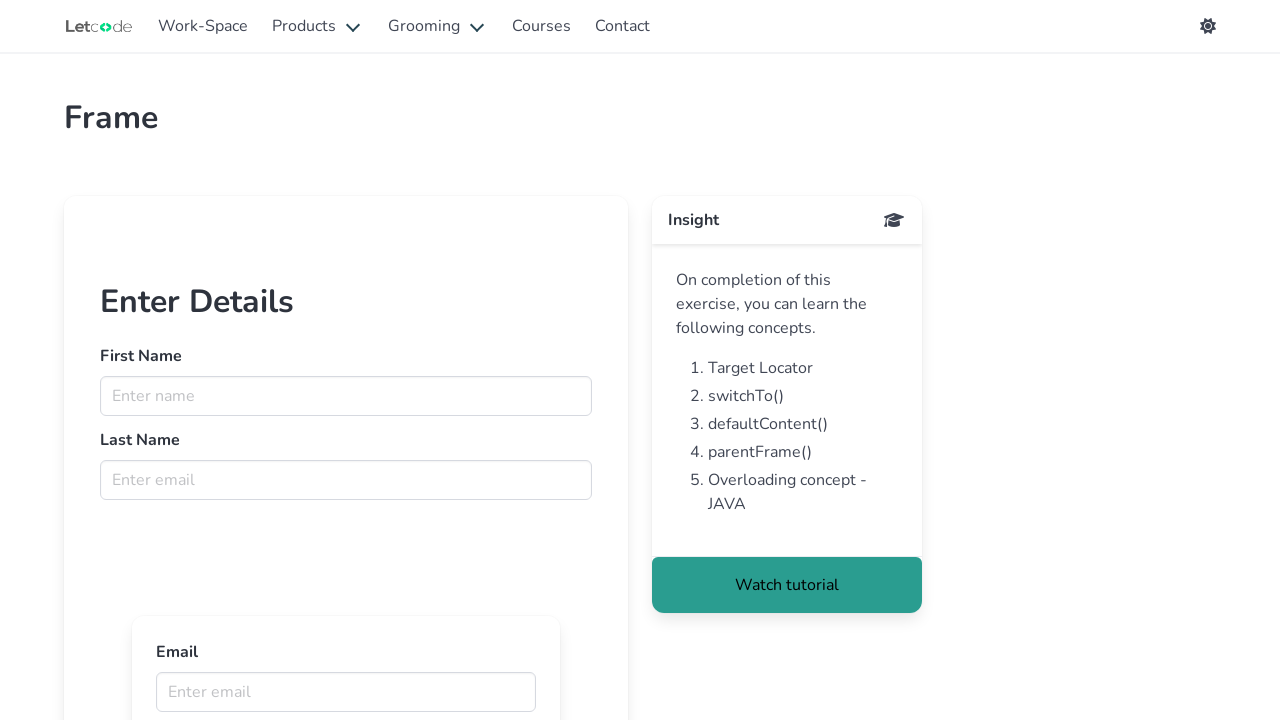

Waited for first name input field to be visible in frame0
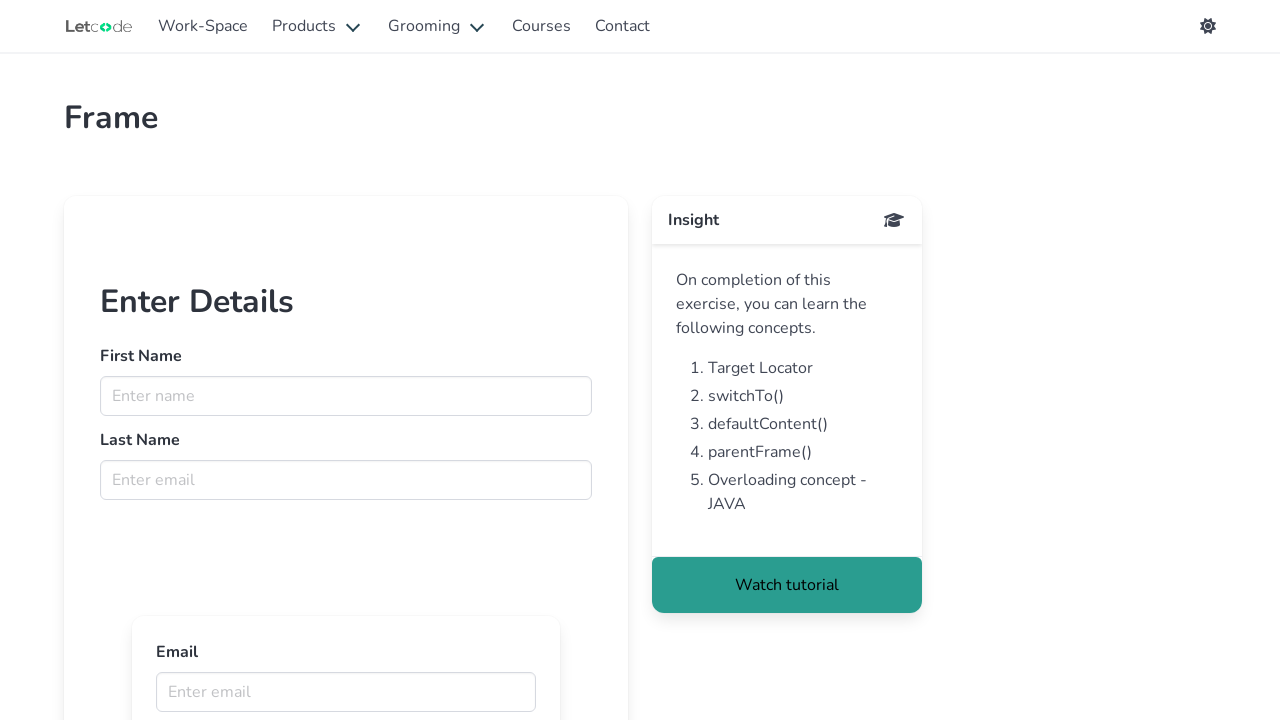

Filled first name field with 'sibiraj' in frame0 on iframe >> nth=0 >> internal:control=enter-frame >> input[name='fname']
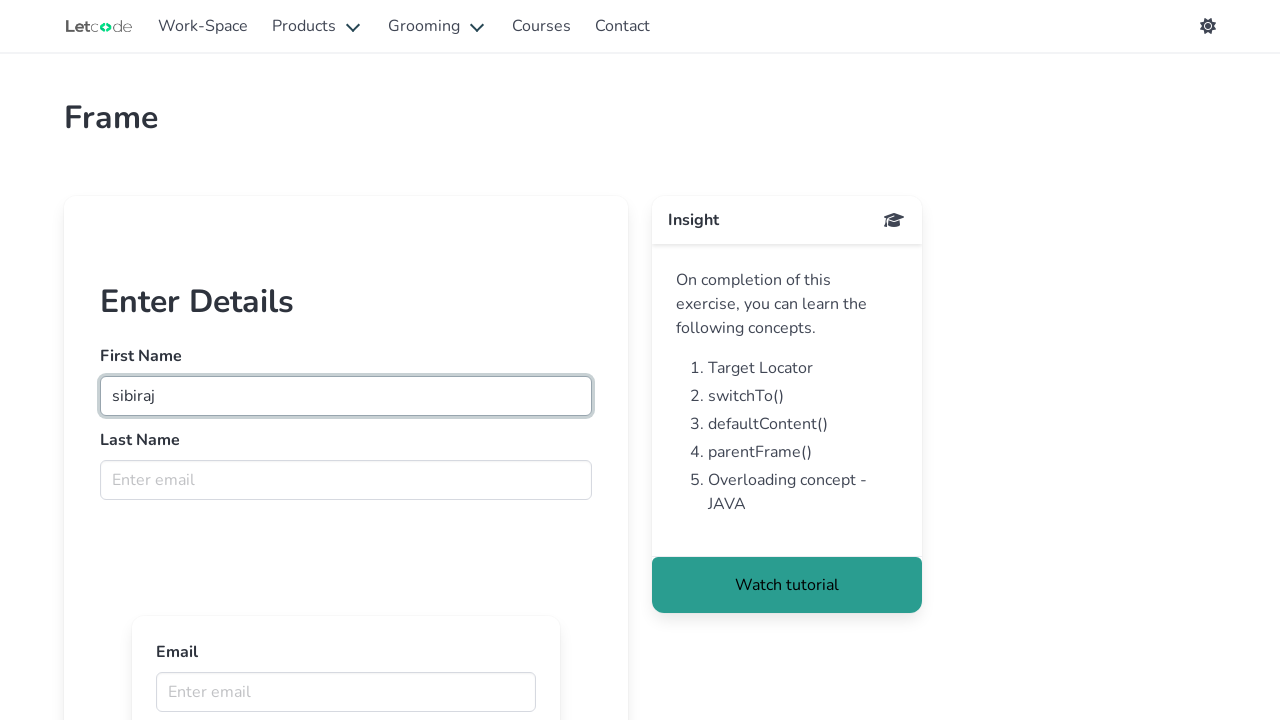

Selected nested iframe within frame0
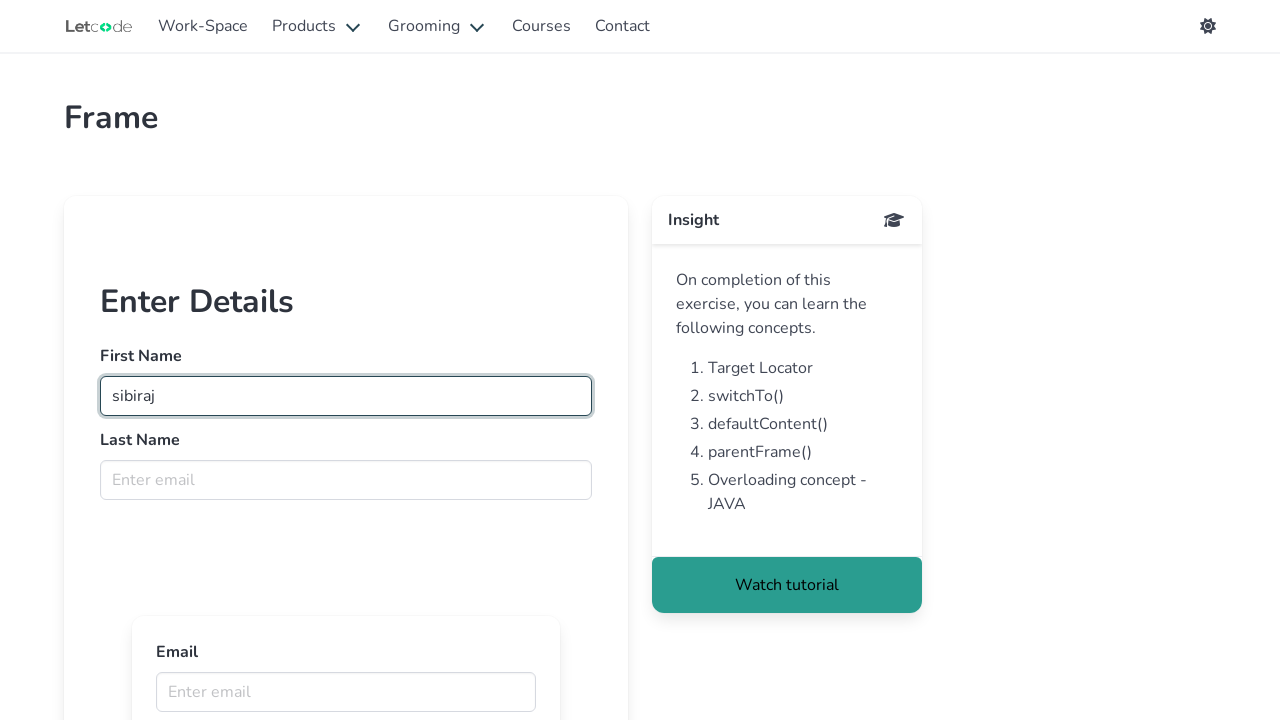

Waited for email input field to be visible in nested frame
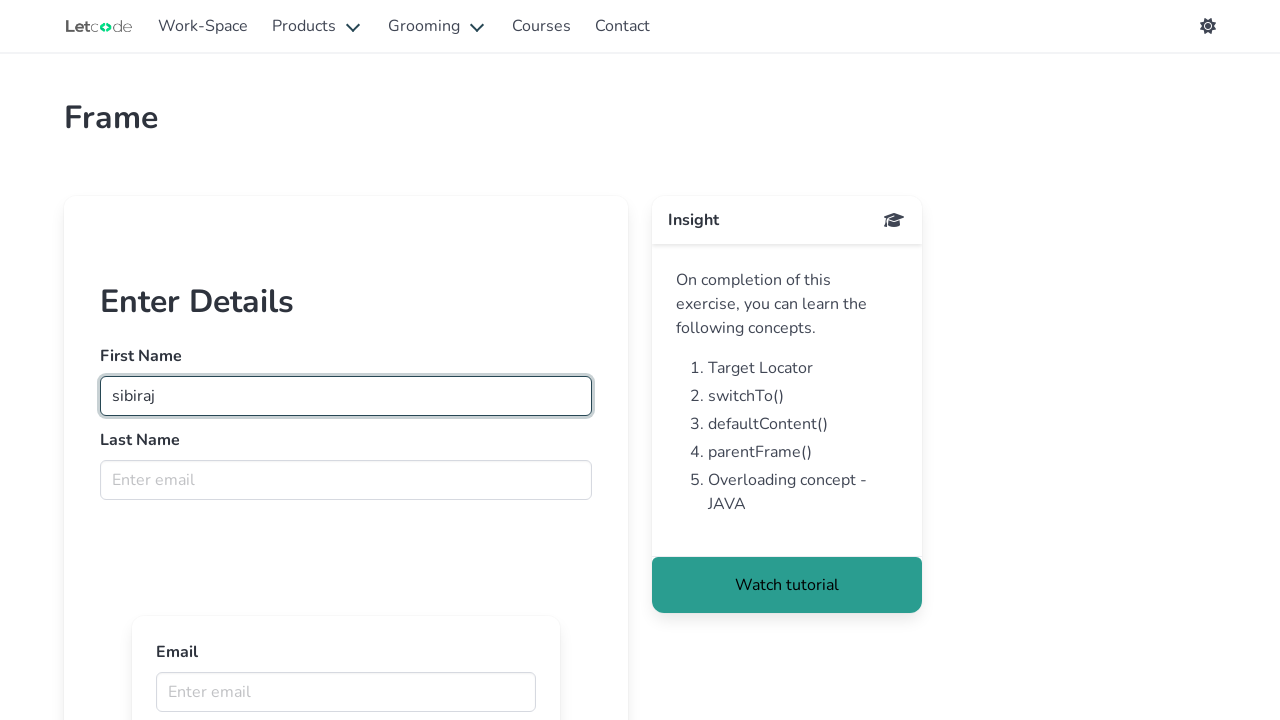

Filled email field with 'sibiraj@gmail.com' in nested frame on iframe >> nth=0 >> internal:control=enter-frame >> iframe >> nth=0 >> internal:c
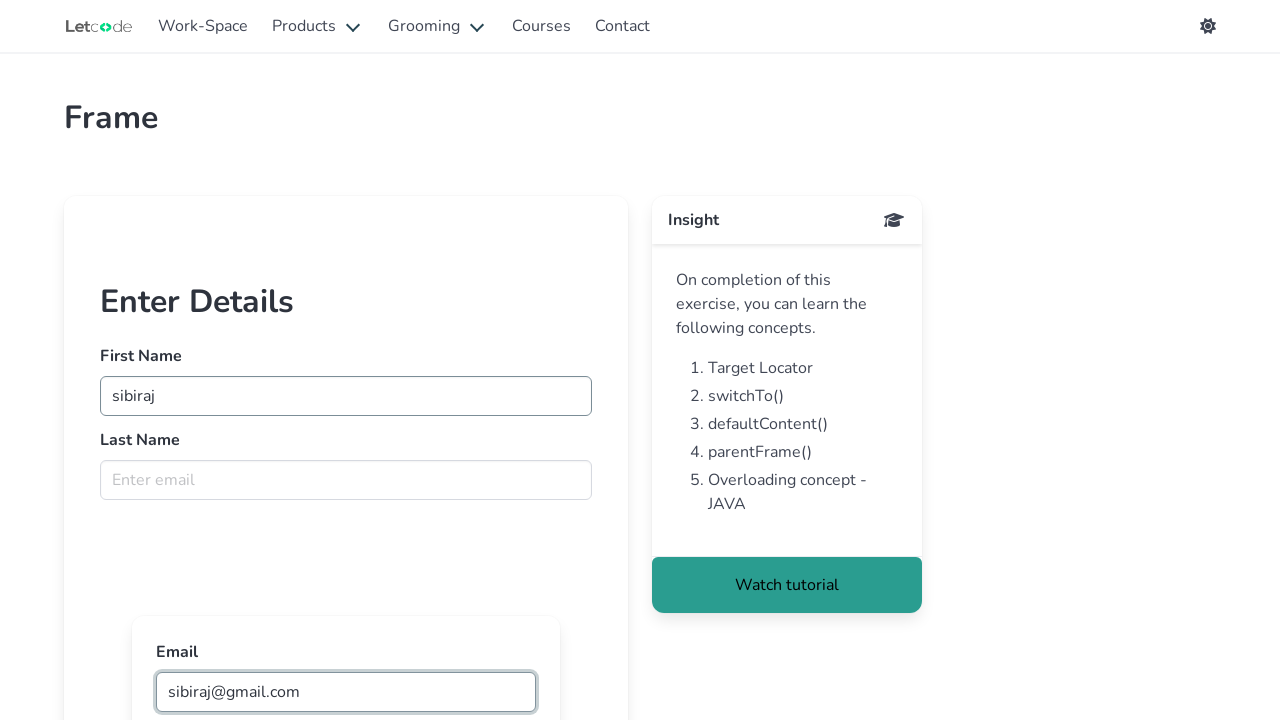

Filled last name field with 'testdata' in frame0 on iframe >> nth=0 >> internal:control=enter-frame >> input[name='lname']
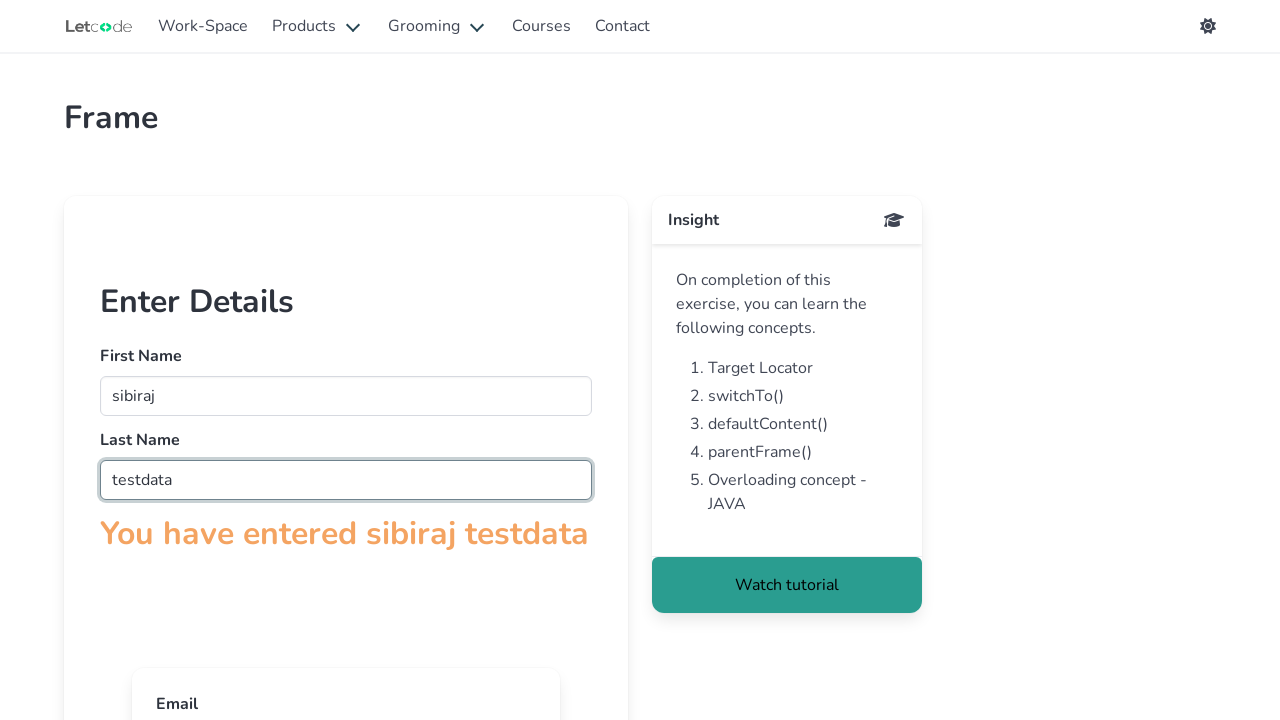

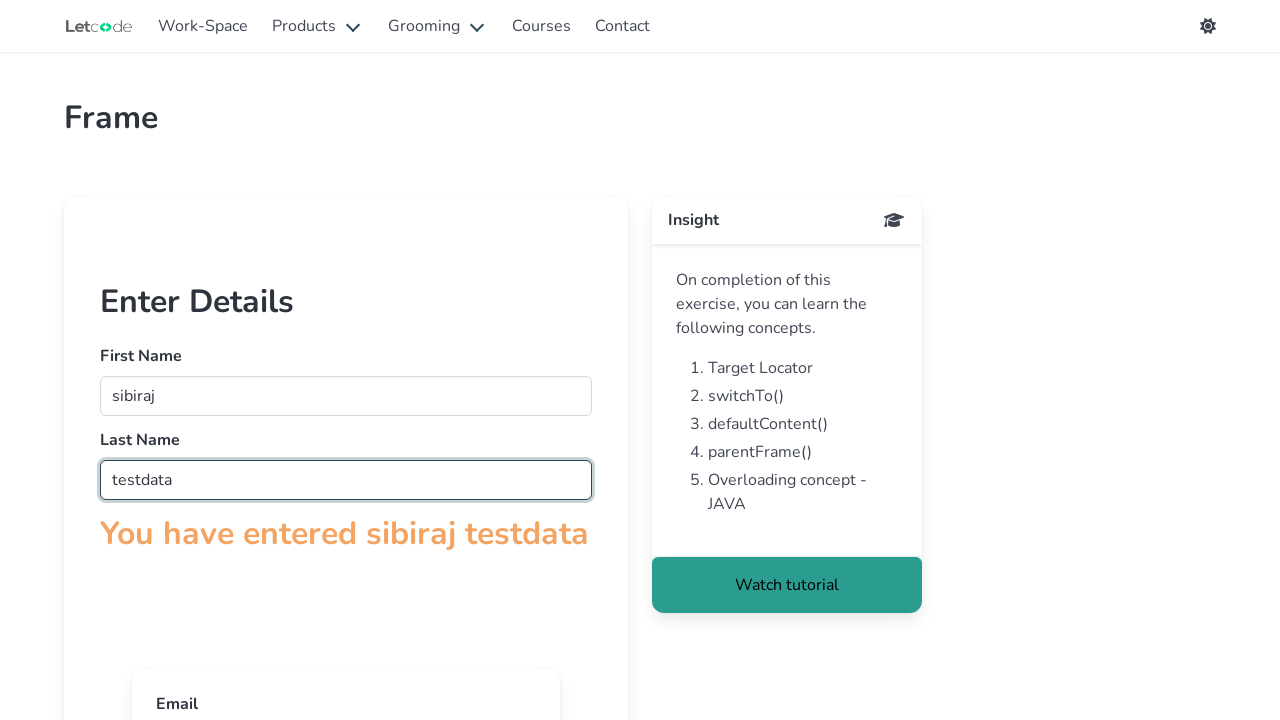